Tests navigation from hamburger menu to Technology page and verifies the page URL and title

Starting URL: https://www.starlink.com/

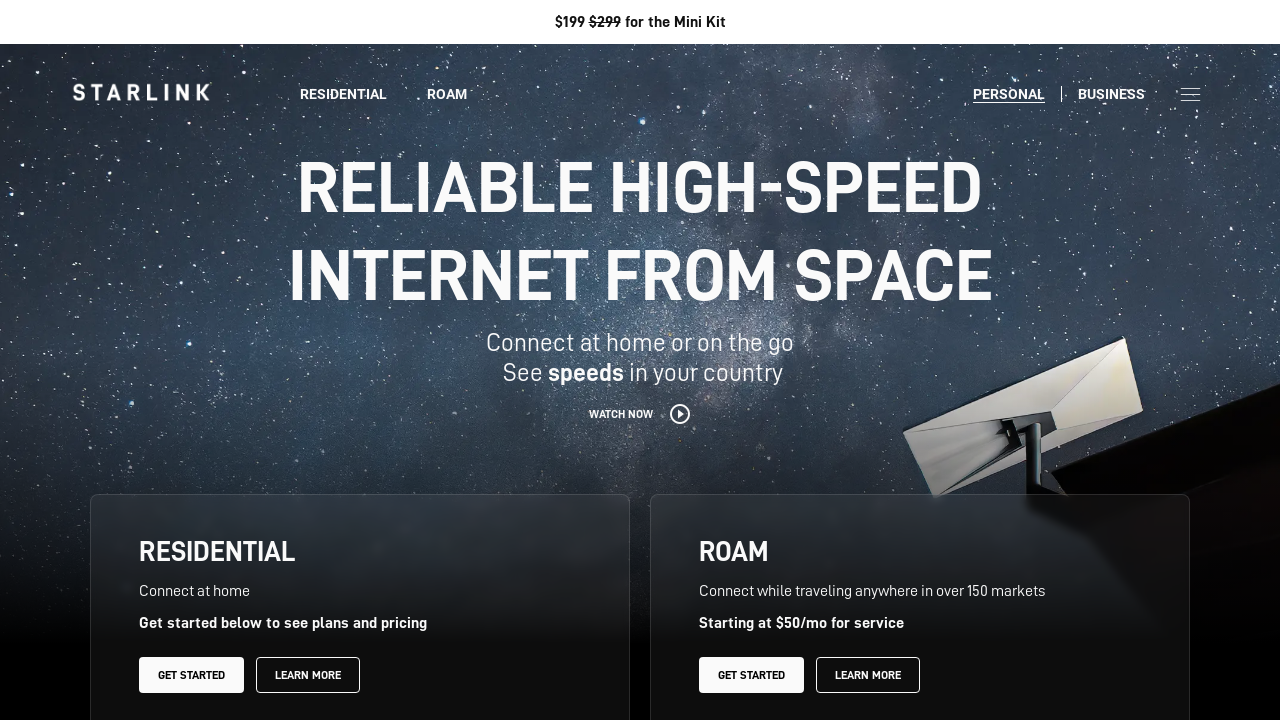

Clicked hamburger menu icon at (1190, 94) on xpath=//img[contains(@src,'Hamburger.svg')]
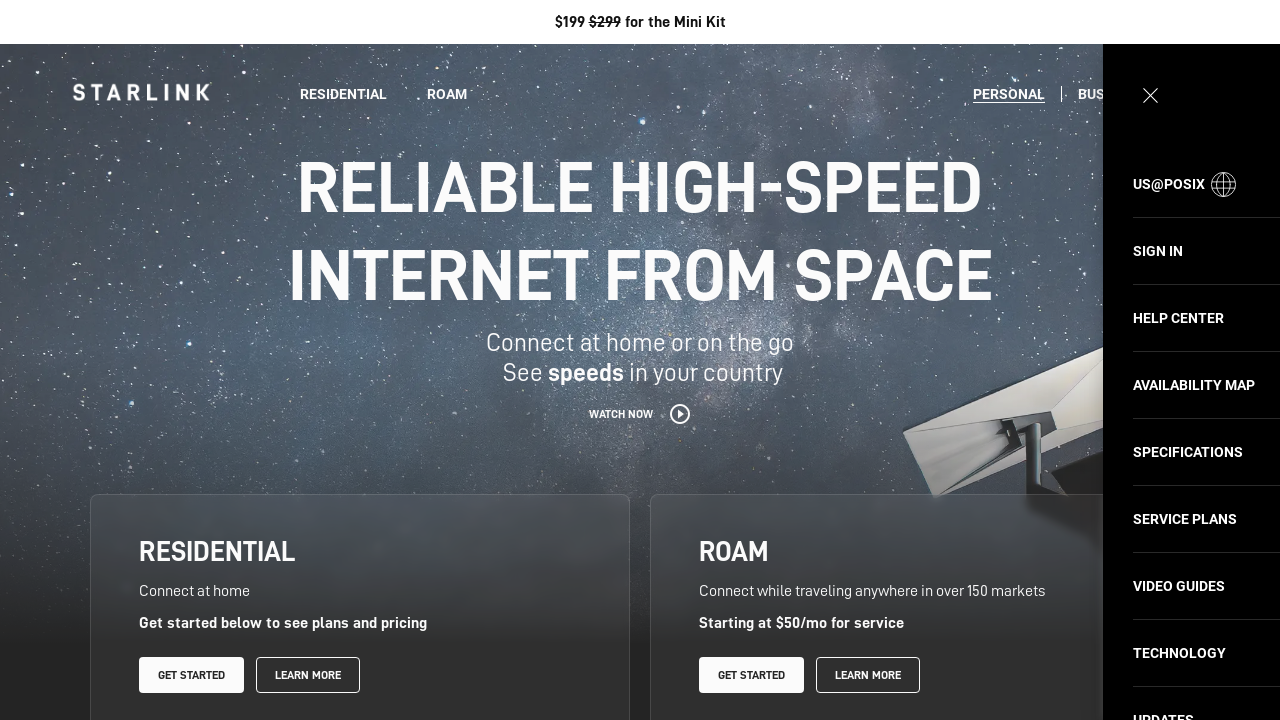

Technology link became visible in hamburger menu
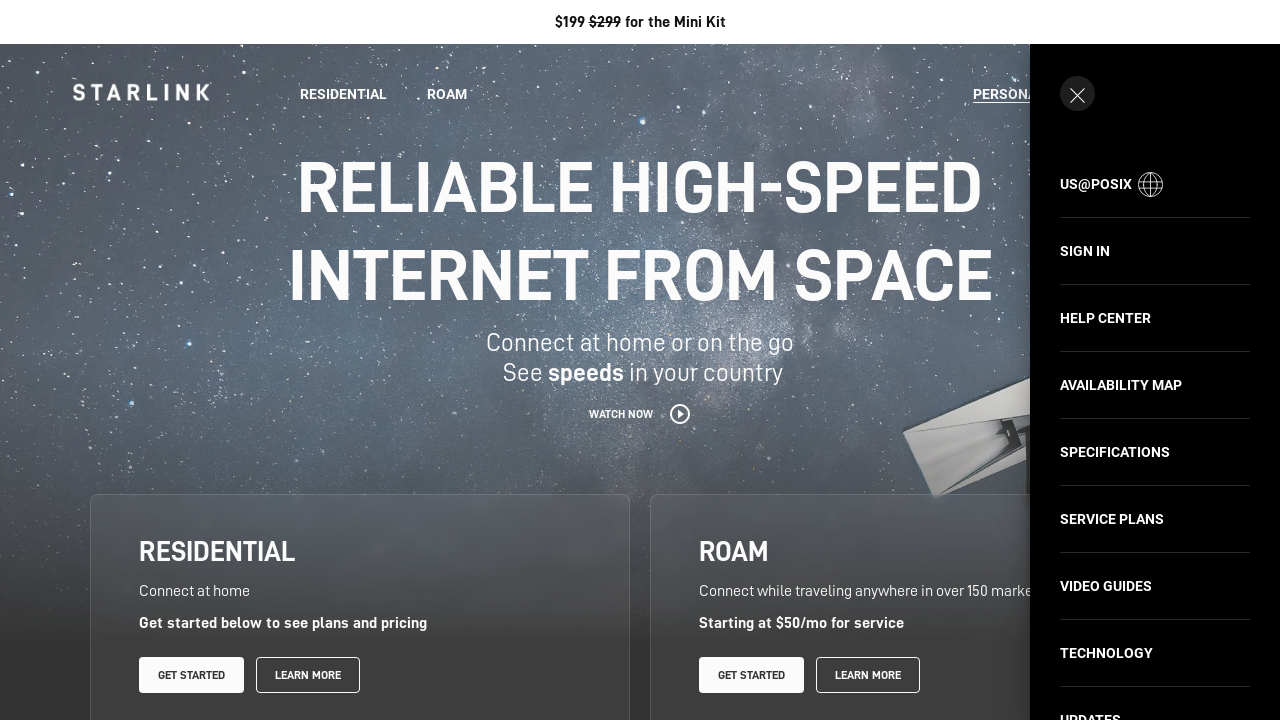

Clicked Technology link from hamburger menu at (1106, 653) on xpath=//span[contains(.,'Technology')]
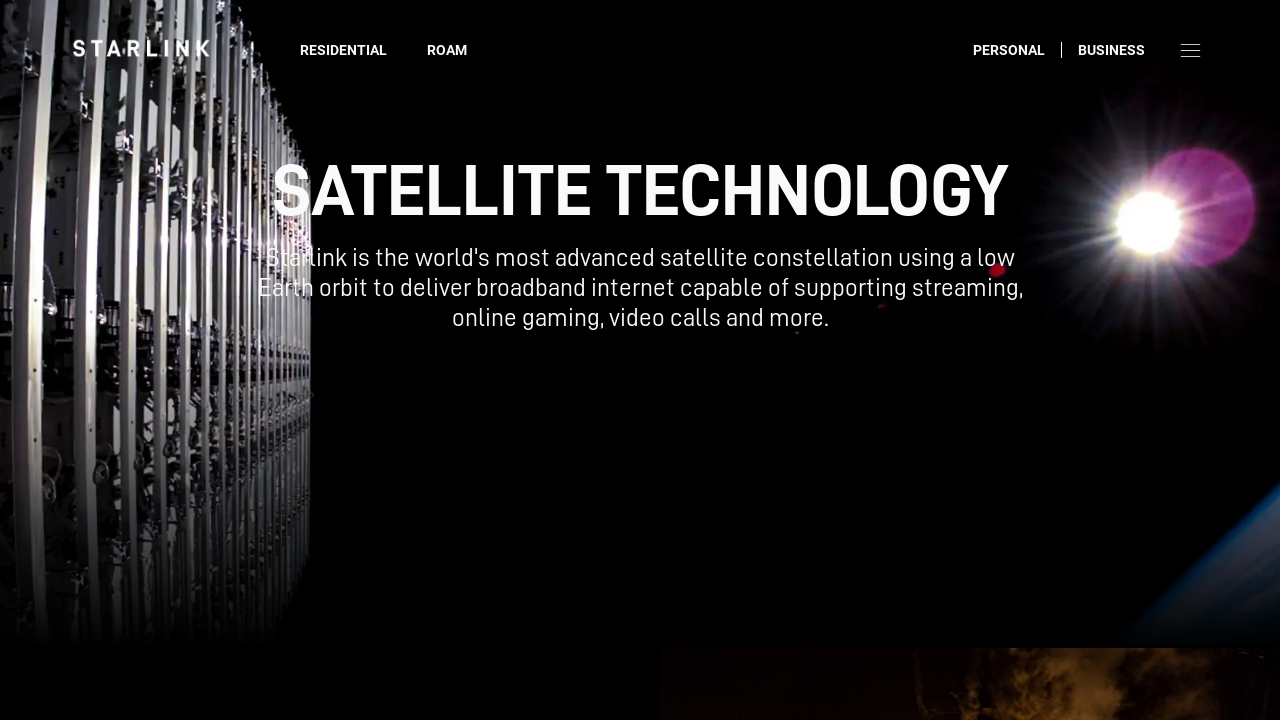

Technology page loaded with SATELLITE TECHNOLOGY heading
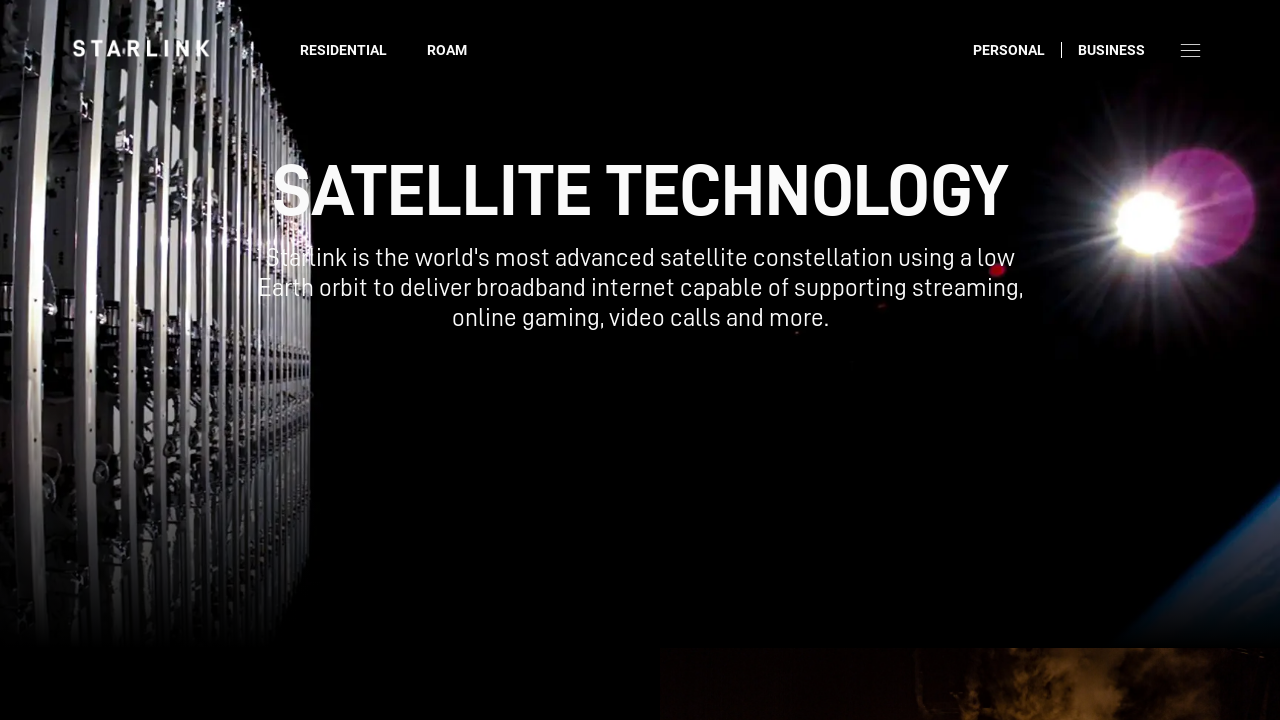

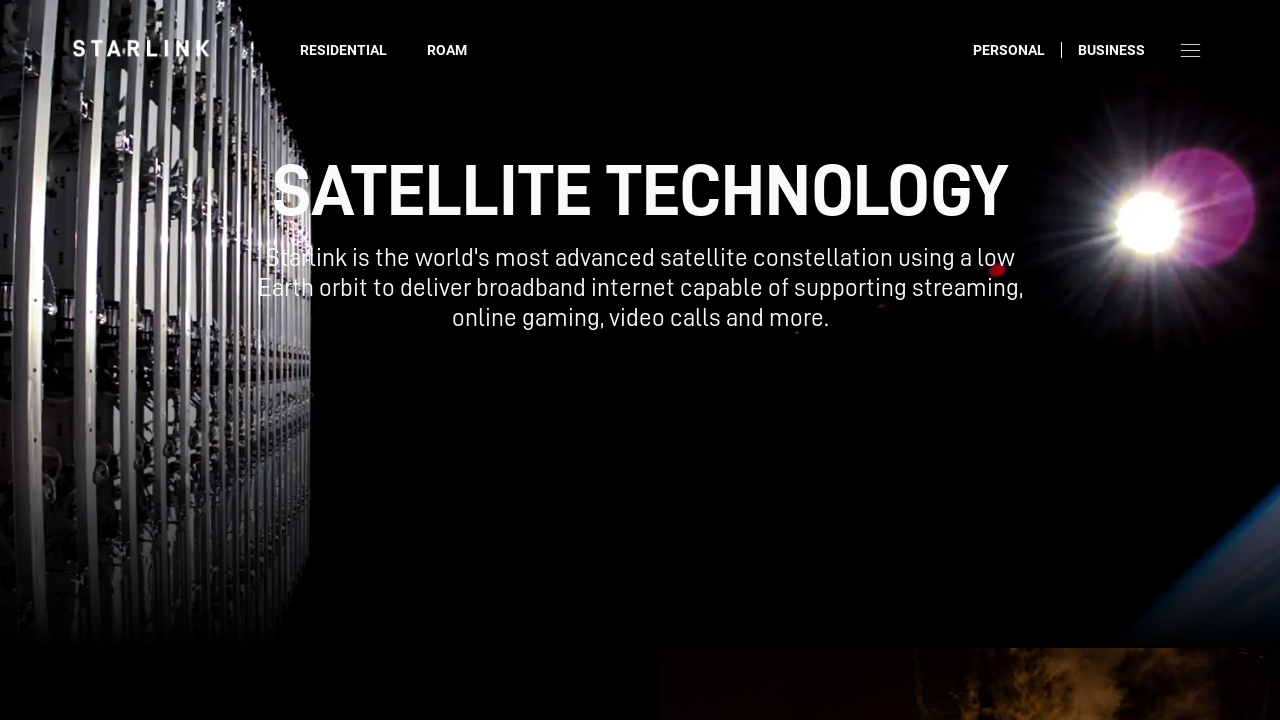